Tests clicking the Help button in the header

Starting URL: https://www.nykaa.com/

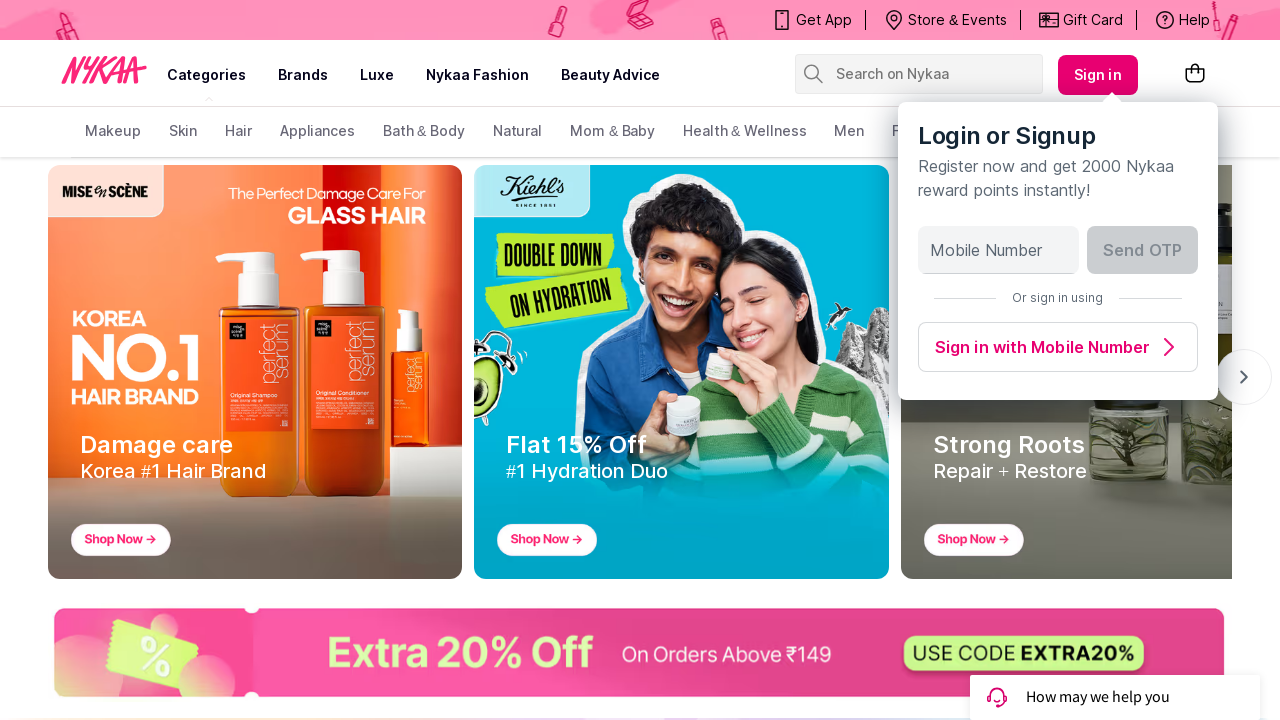

Clicked Help button in the header at (1165, 20) on xpath=/html/body/div[1]/header/div/div[1]/div/div/div[2]/ul/li[4]/a/span[1]
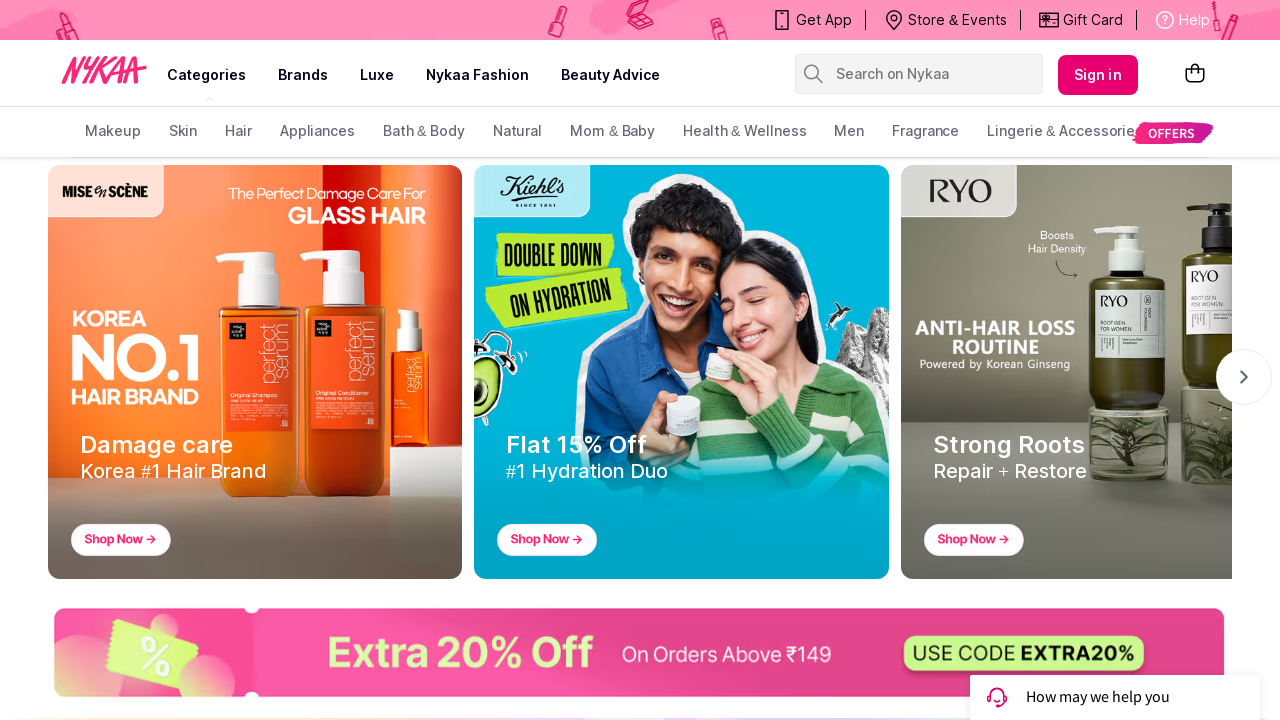

Waited for page to load (networkidle state)
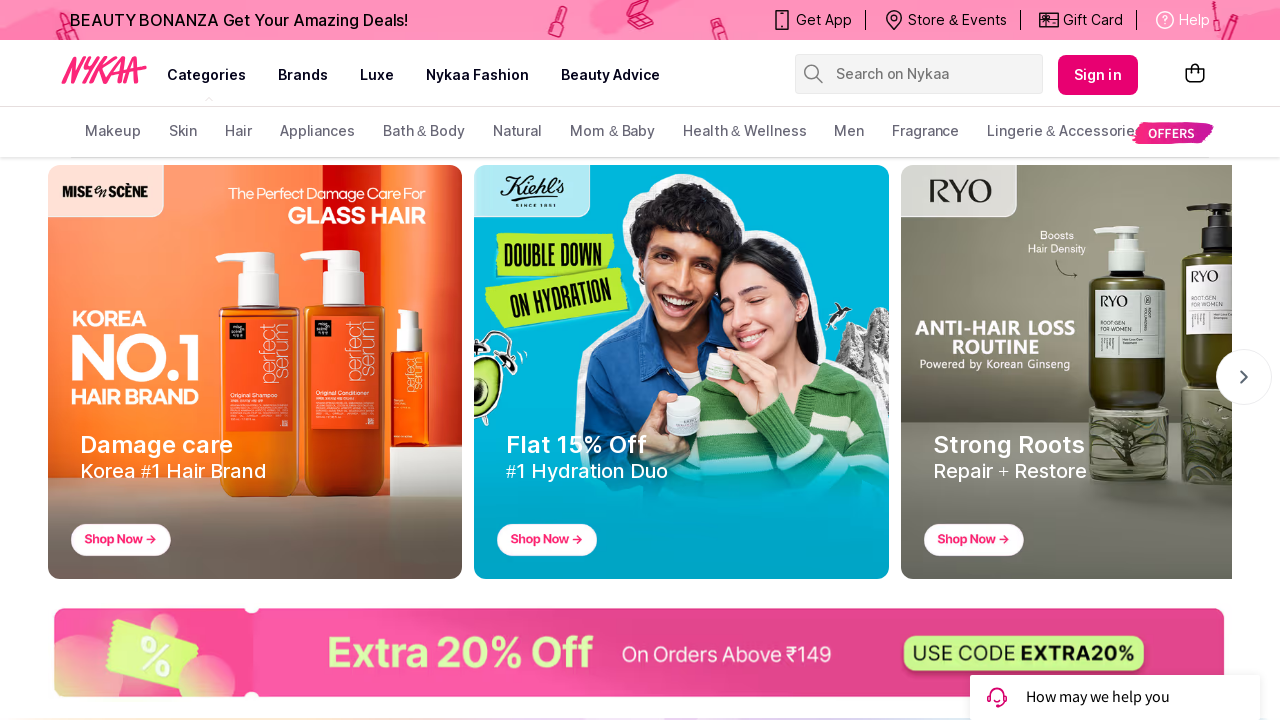

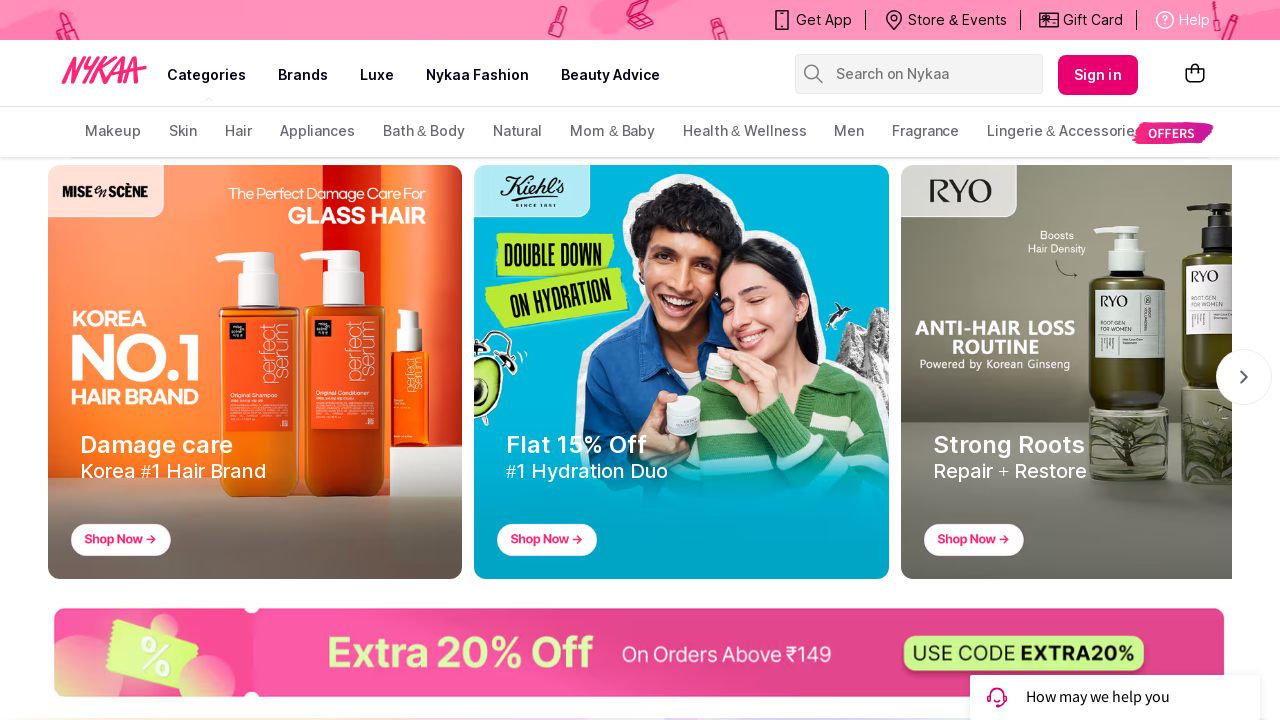